Tests that the No radio button option is disabled and cannot be selected.

Starting URL: https://demoqa.com/elements

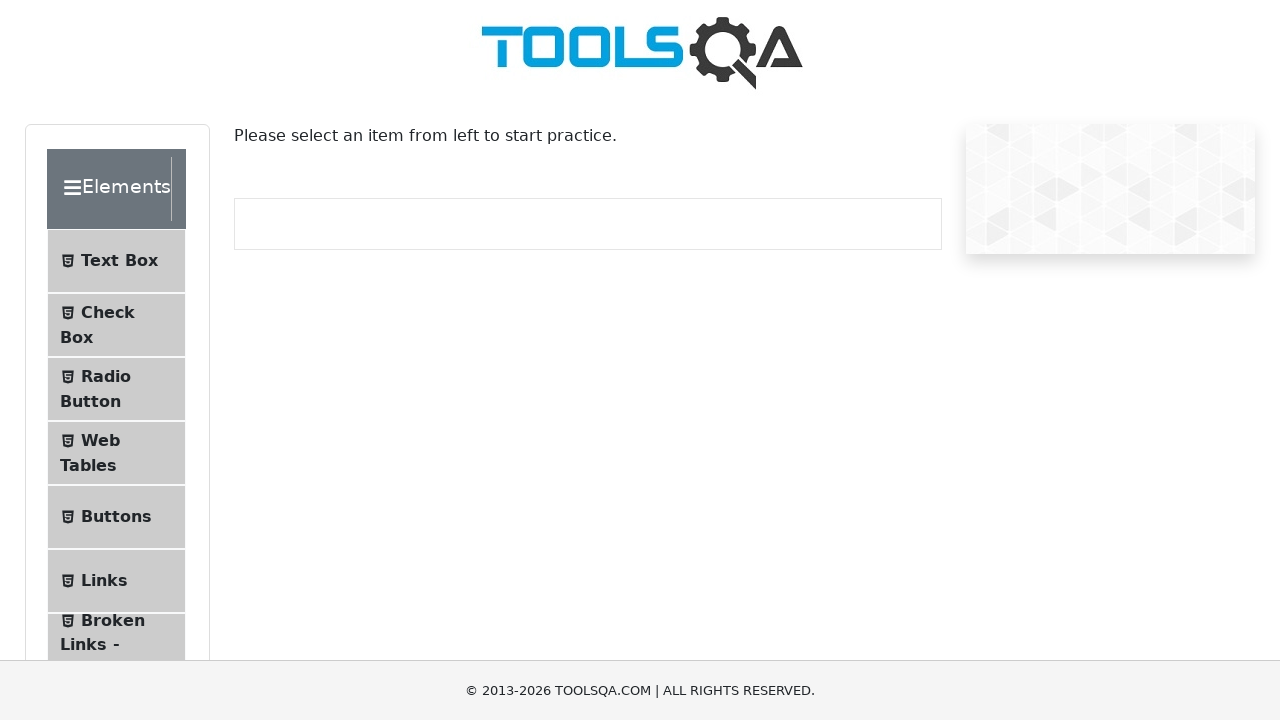

Clicked on Radio Button menu item at (116, 389) on #item-2:visible
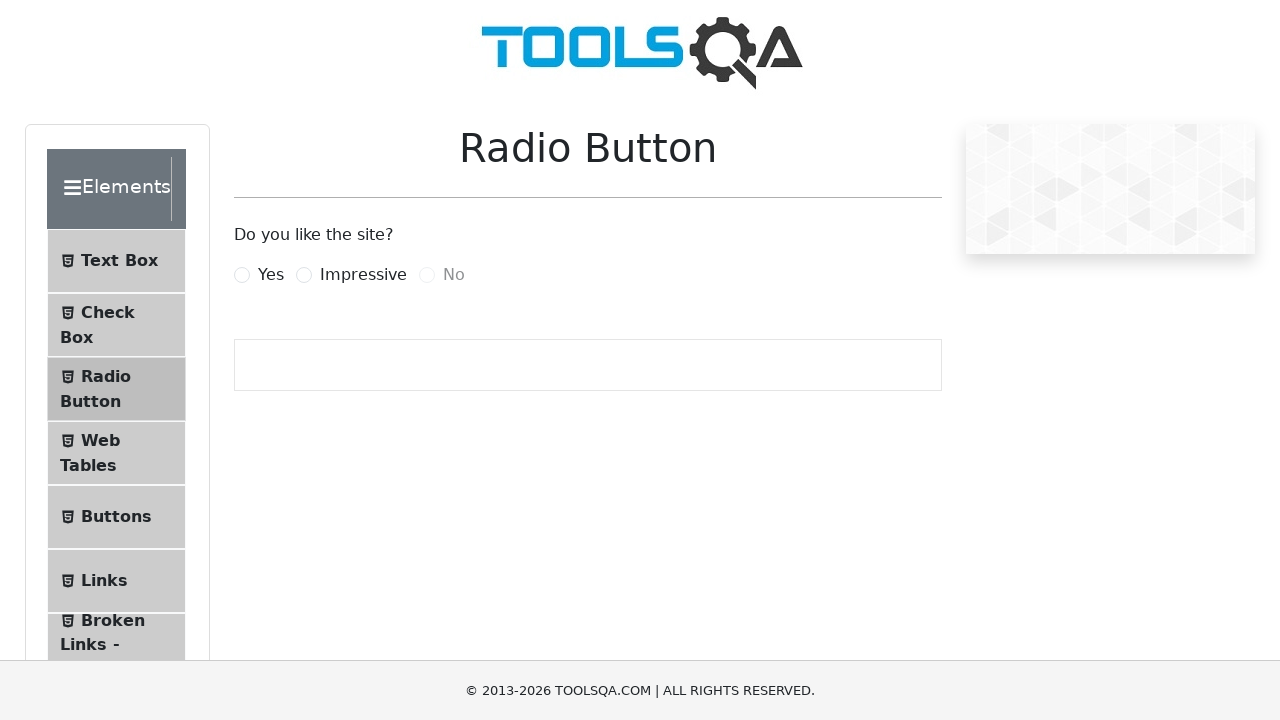

No radio button is visible on the page
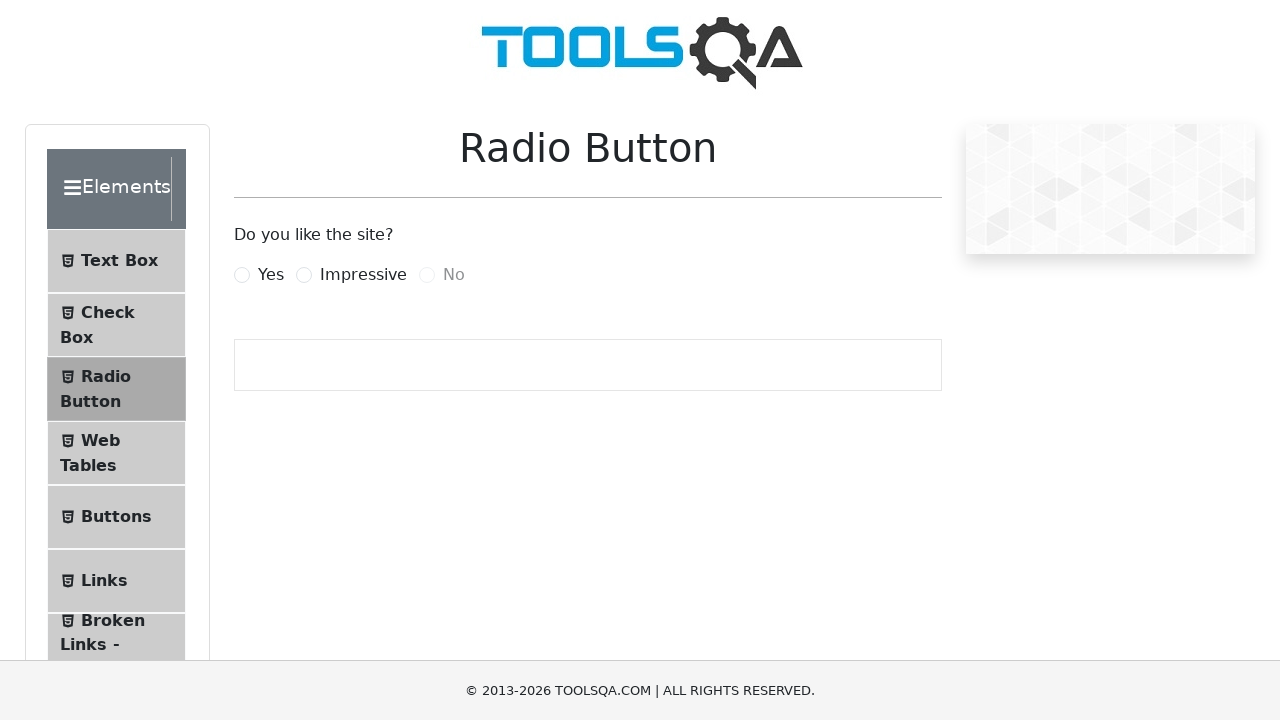

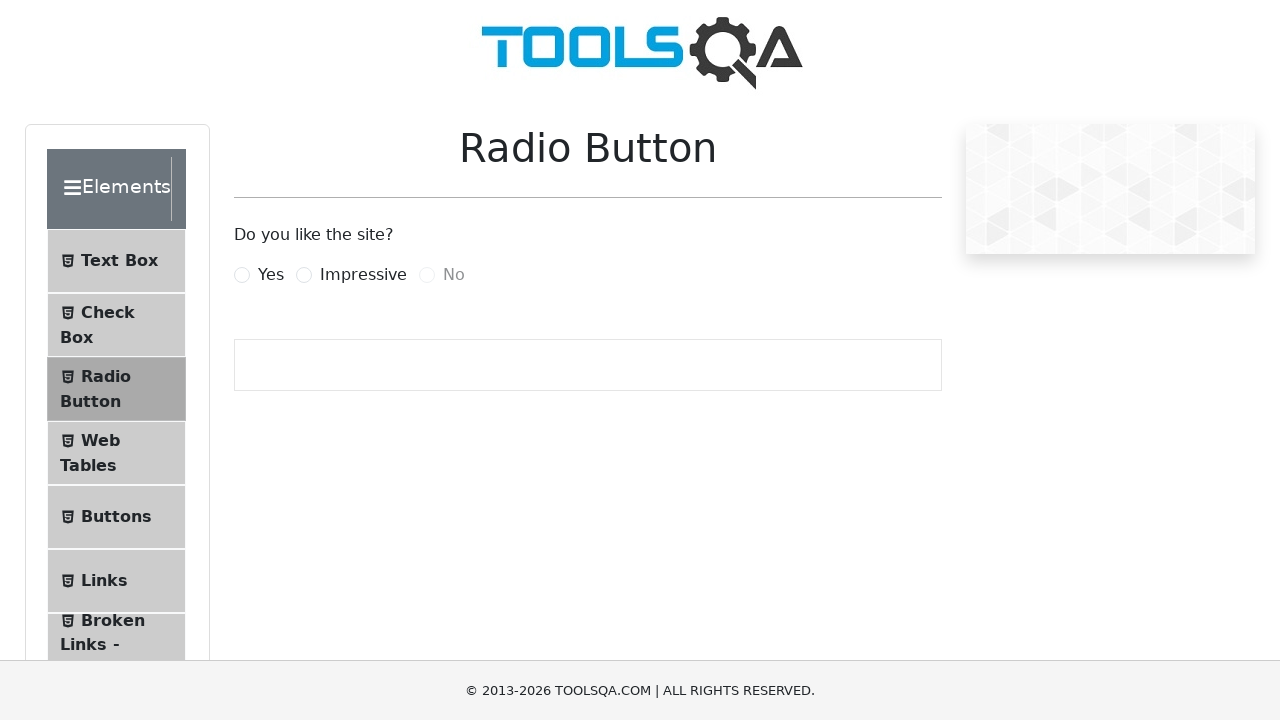